Tests the small modal dialog functionality by clicking the button to open it and verifying the modal content loads correctly

Starting URL: https://demoqa.com/modal-dialogs

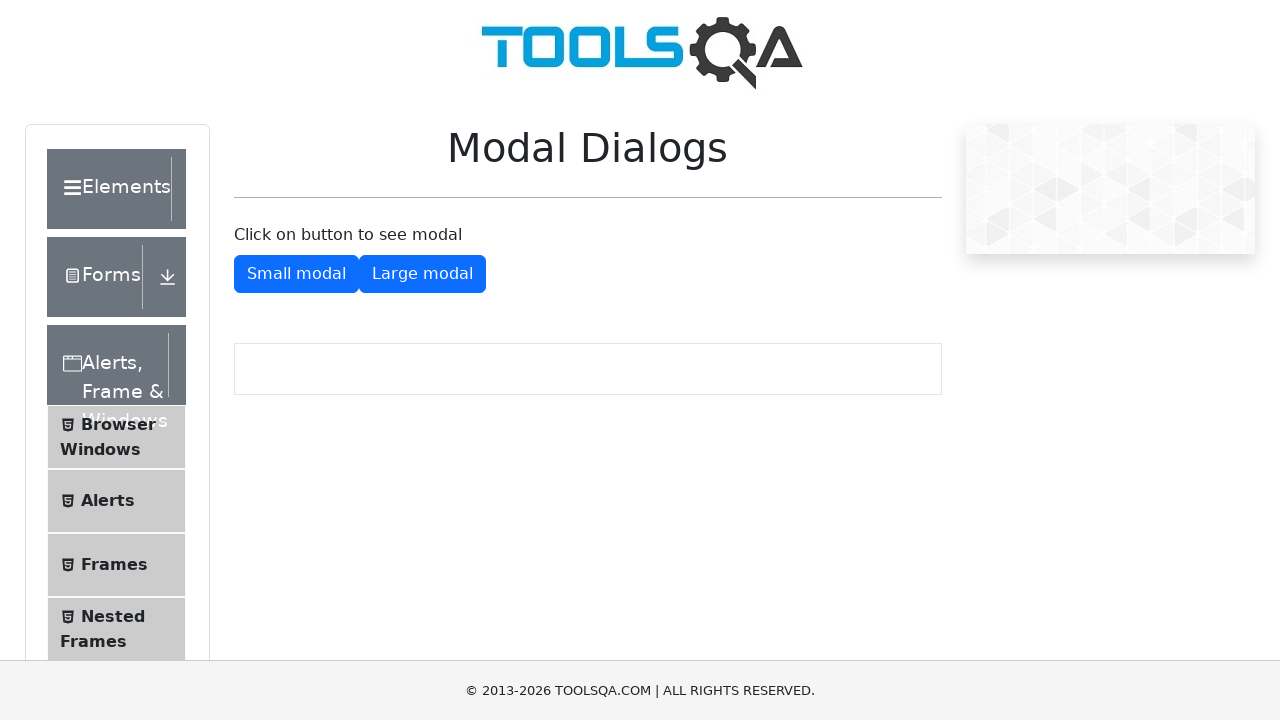

Clicked button to open small modal dialog at (296, 274) on #showSmallModal
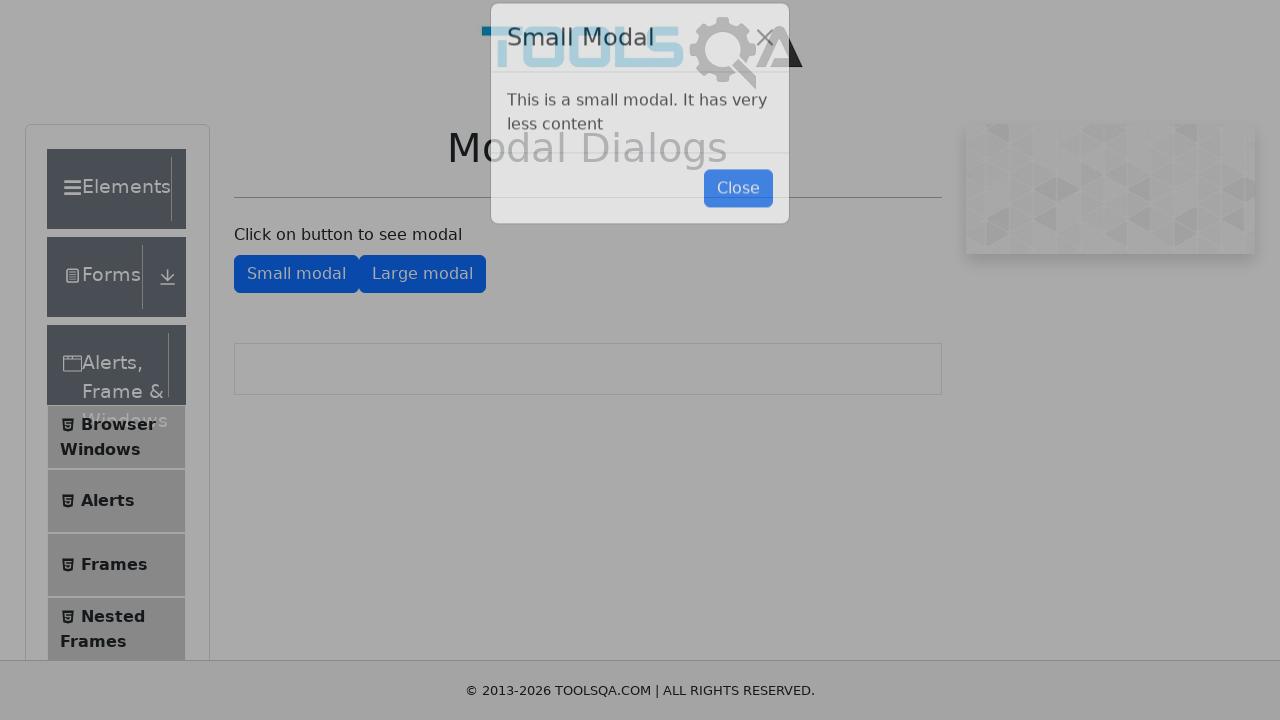

Small modal content loaded and became visible
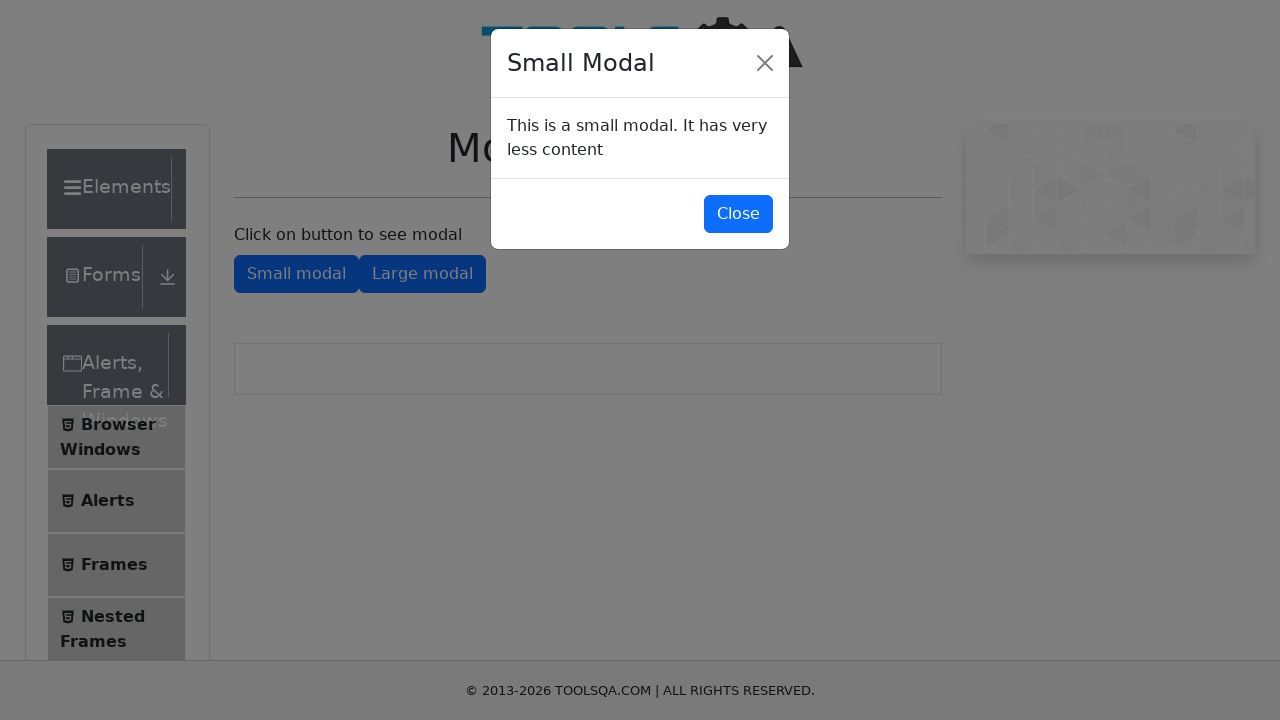

Modal header with title 'Small Modal' is visible
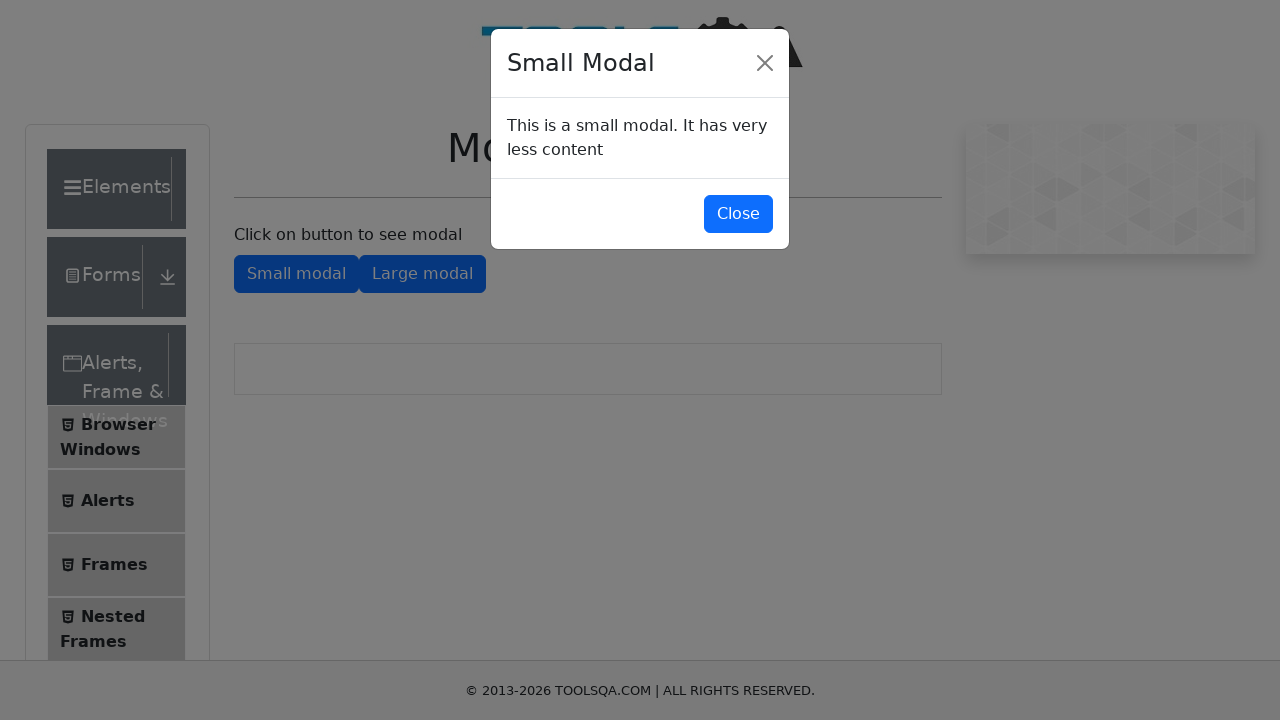

Modal body content is visible
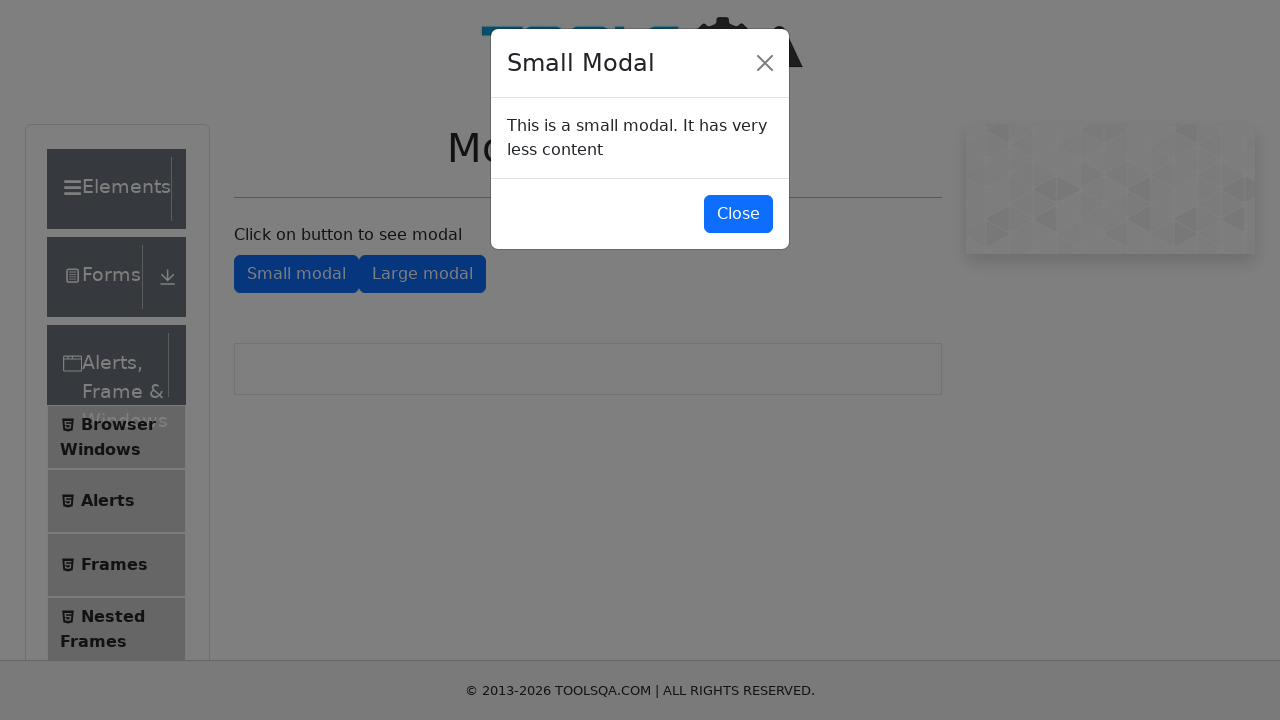

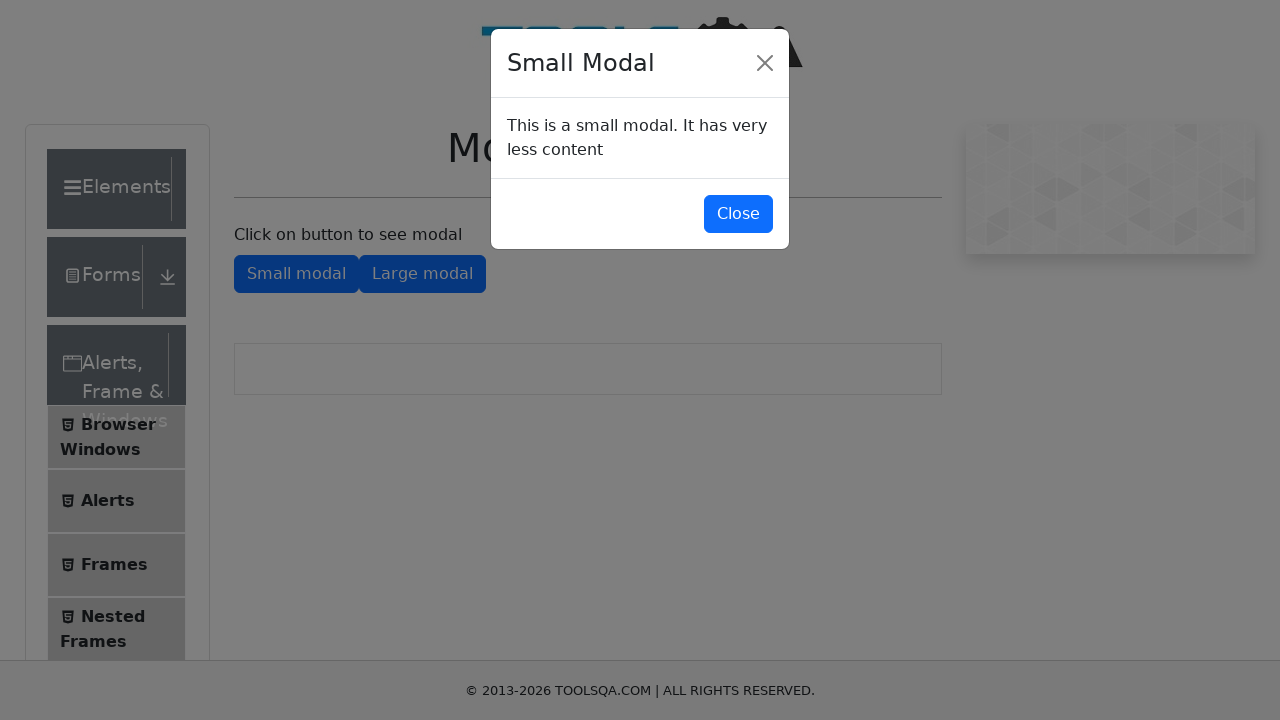